Tests registration form validation with invalid email format, verifying email error messages appear

Starting URL: https://alada.vn/tai-khoan/dang-ky.html

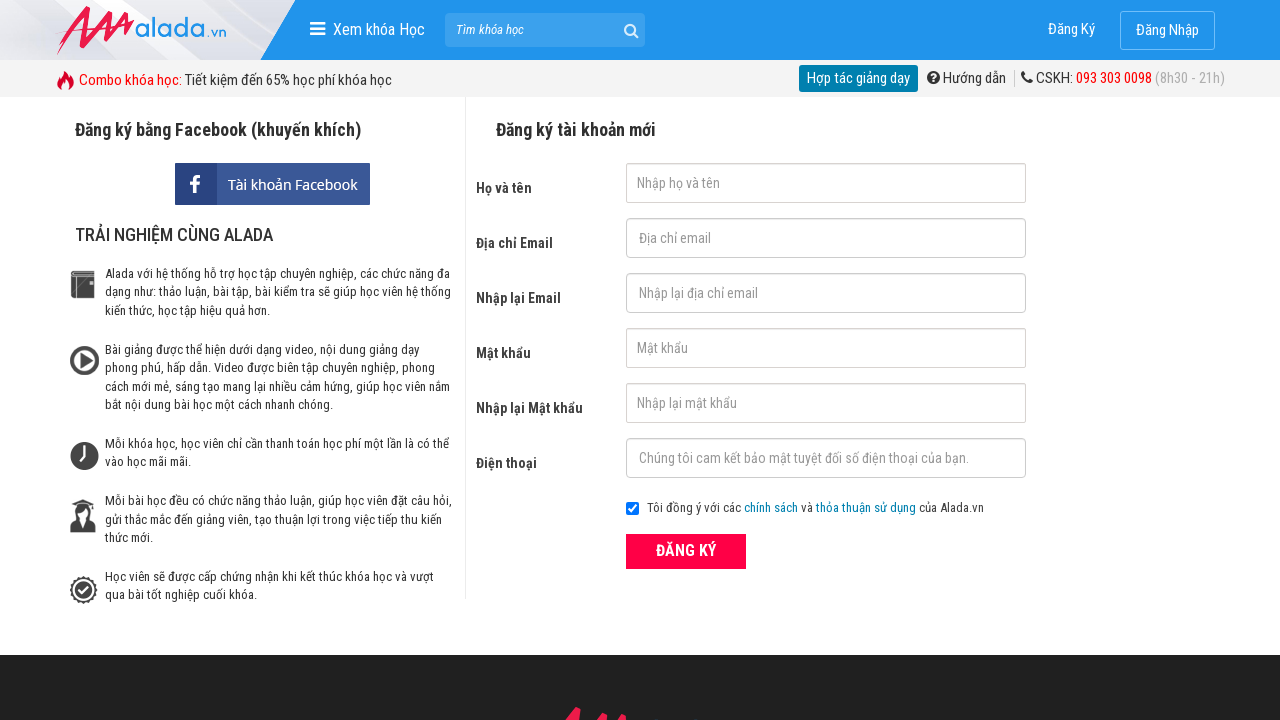

Filled first name field with 'Hoan Pham' on #txtFirstname
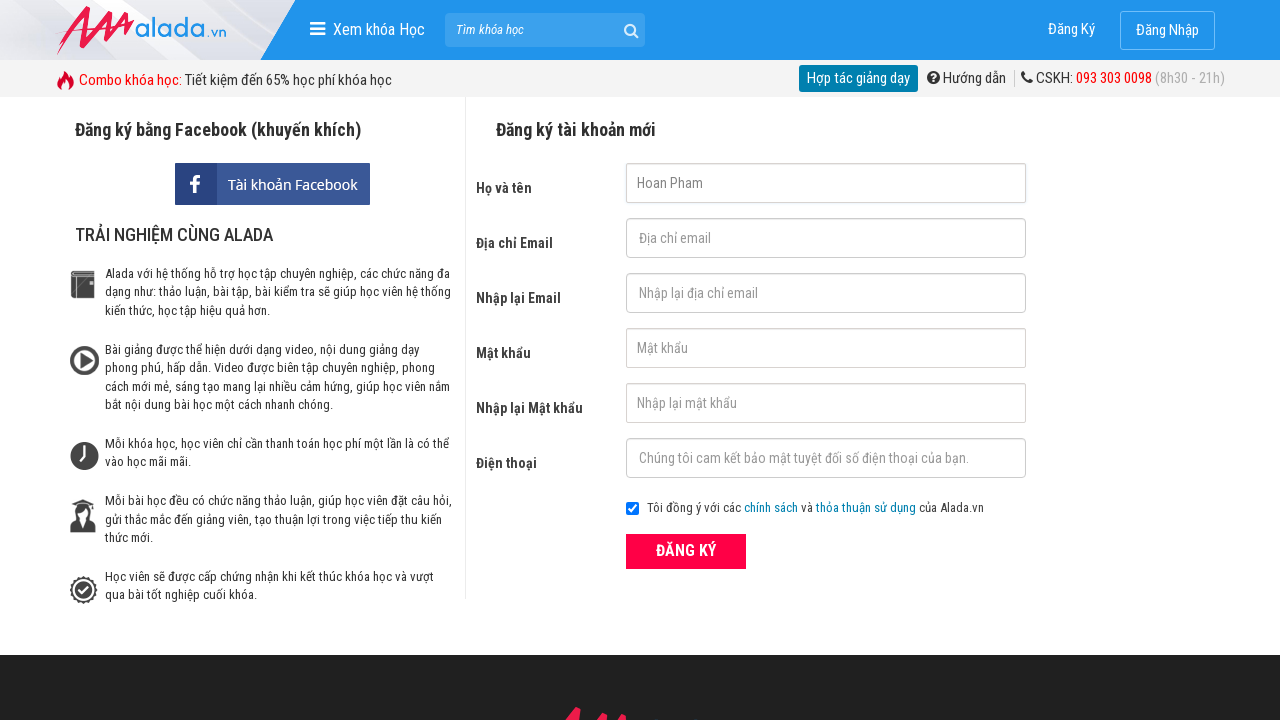

Filled email field with invalid format '123@345@123' on #txtEmail
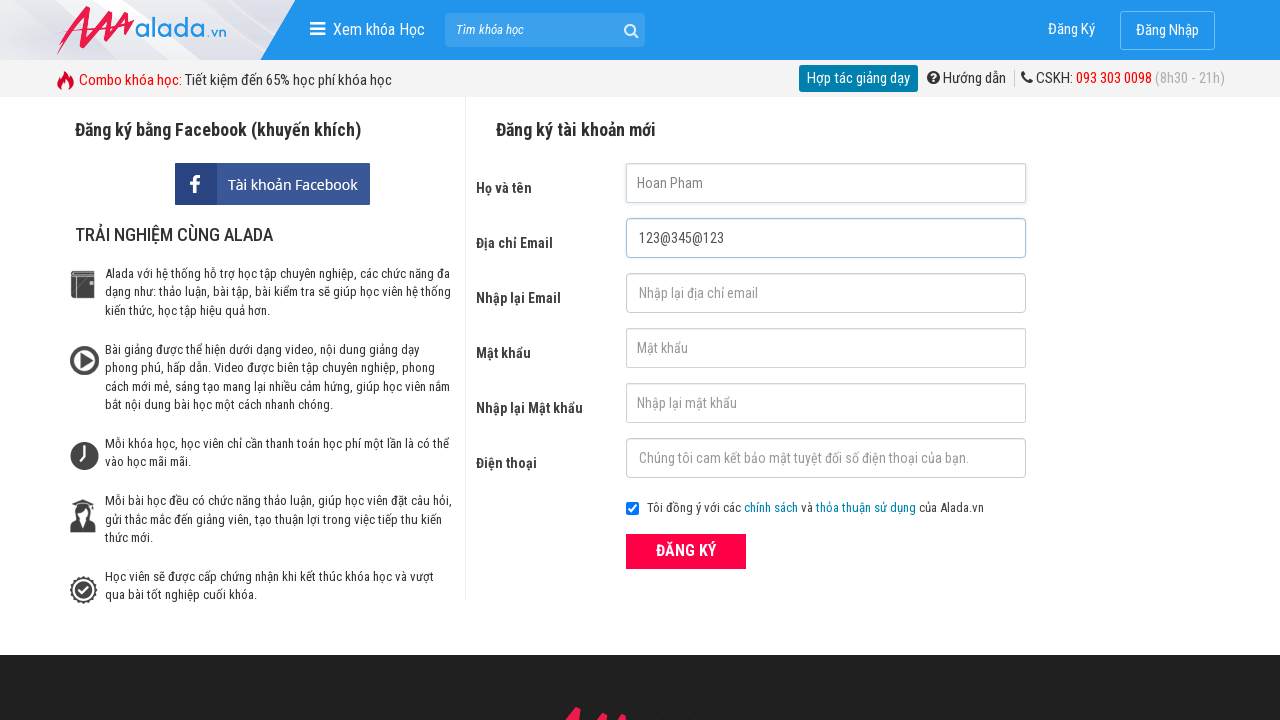

Filled confirm email field with invalid format '123@345@123' on #txtCEmail
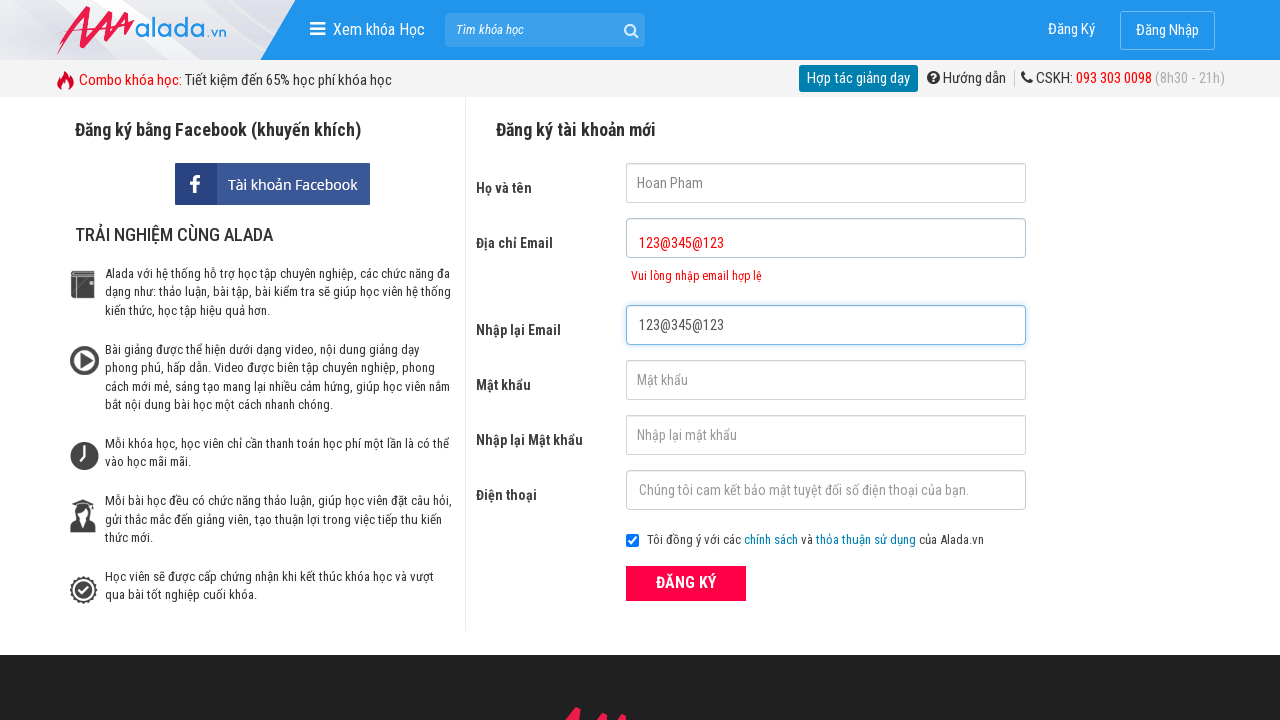

Filled password field with '123456' on #txtPassword
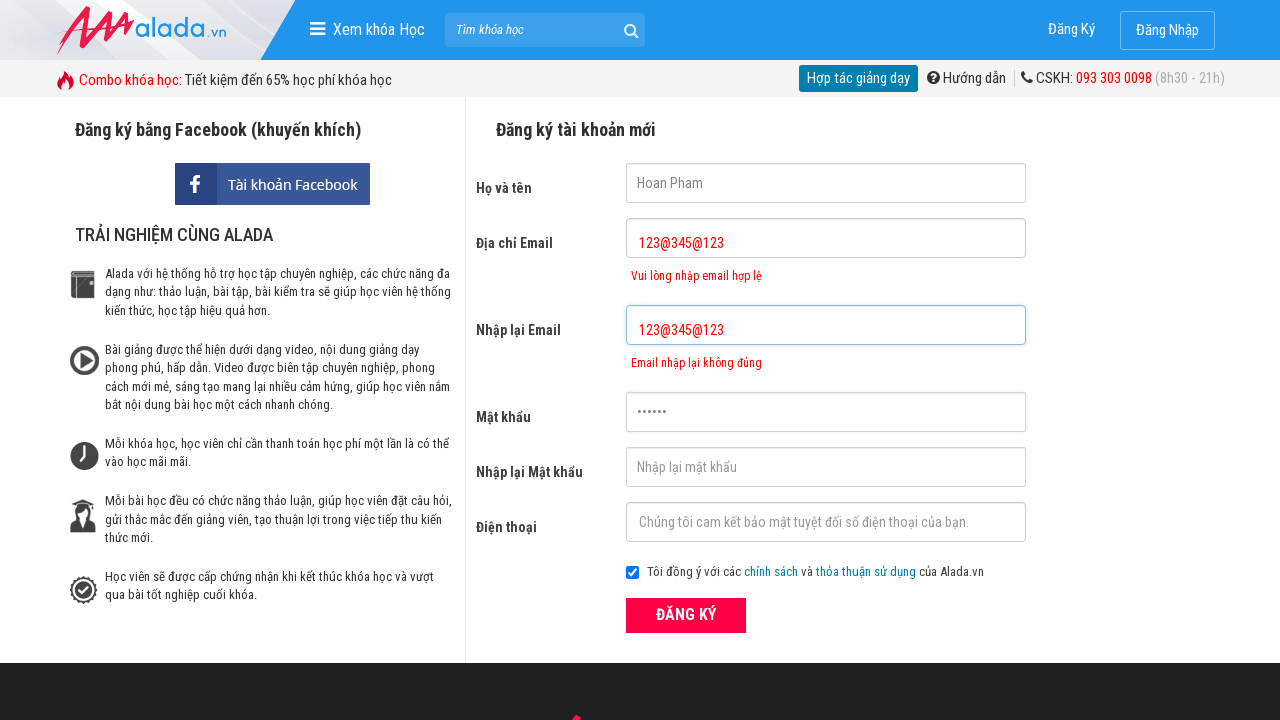

Filled confirm password field with '123456' on #txtCPassword
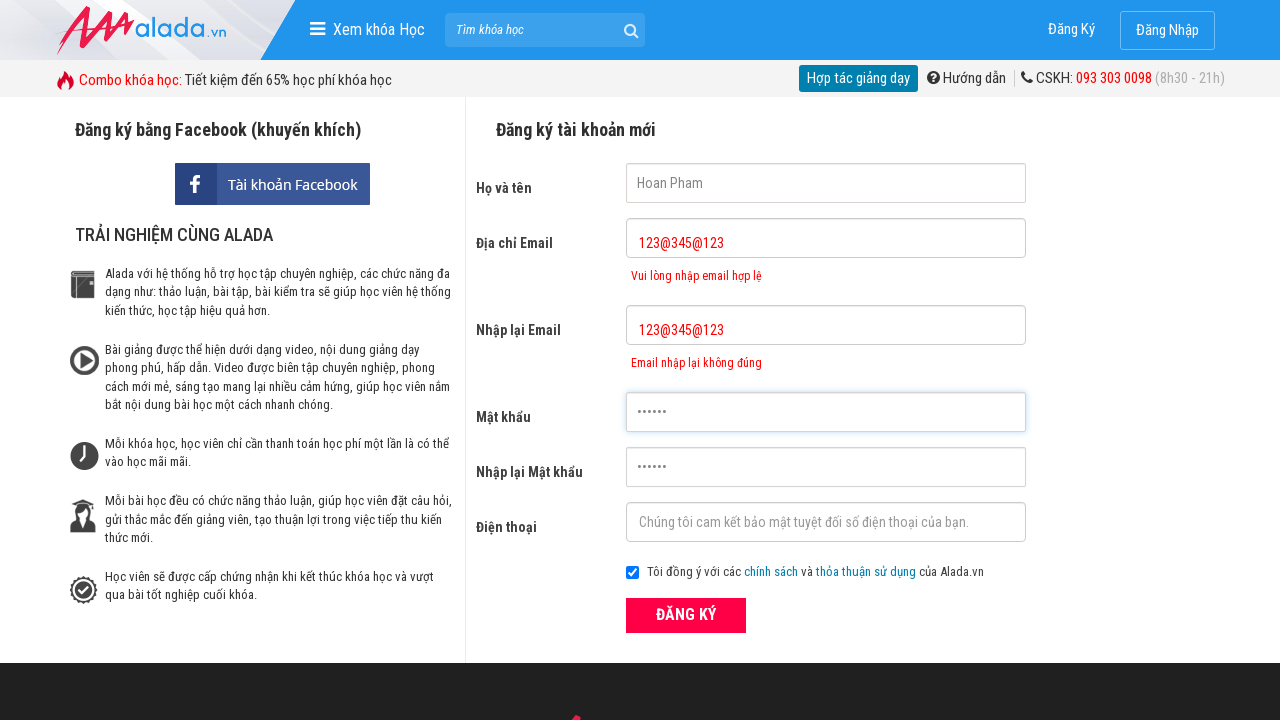

Filled phone field with '0987654321' on #txtPhone
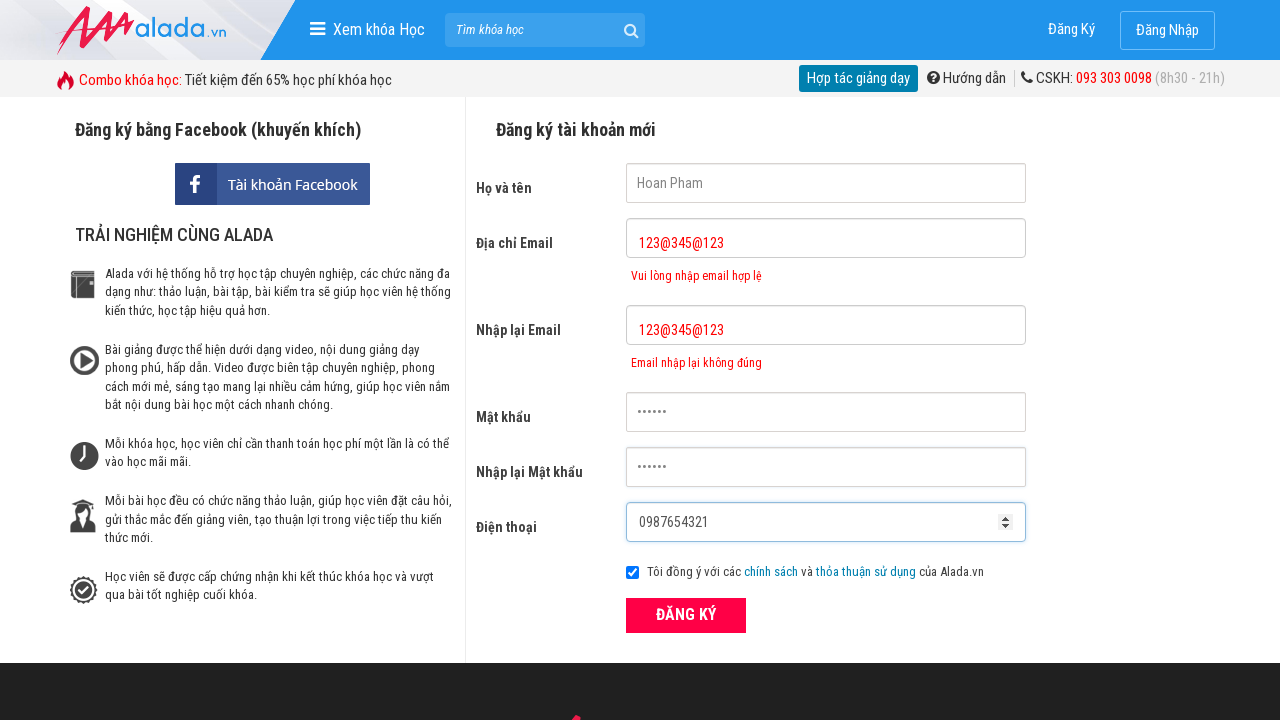

Clicked ĐĂNG KÝ (Register) button to submit form at (686, 615) on xpath=//form[@id='frmLogin']//button[text()='ĐĂNG KÝ']
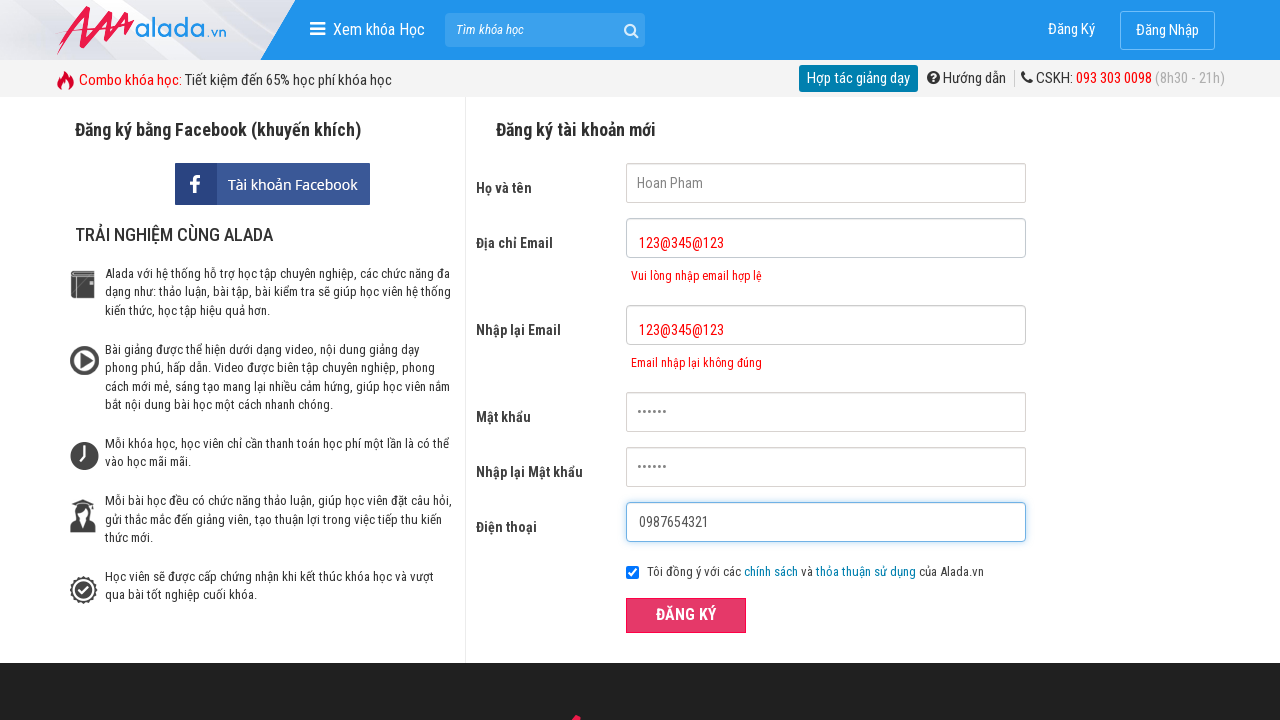

Email error message appeared, validating invalid email format detection
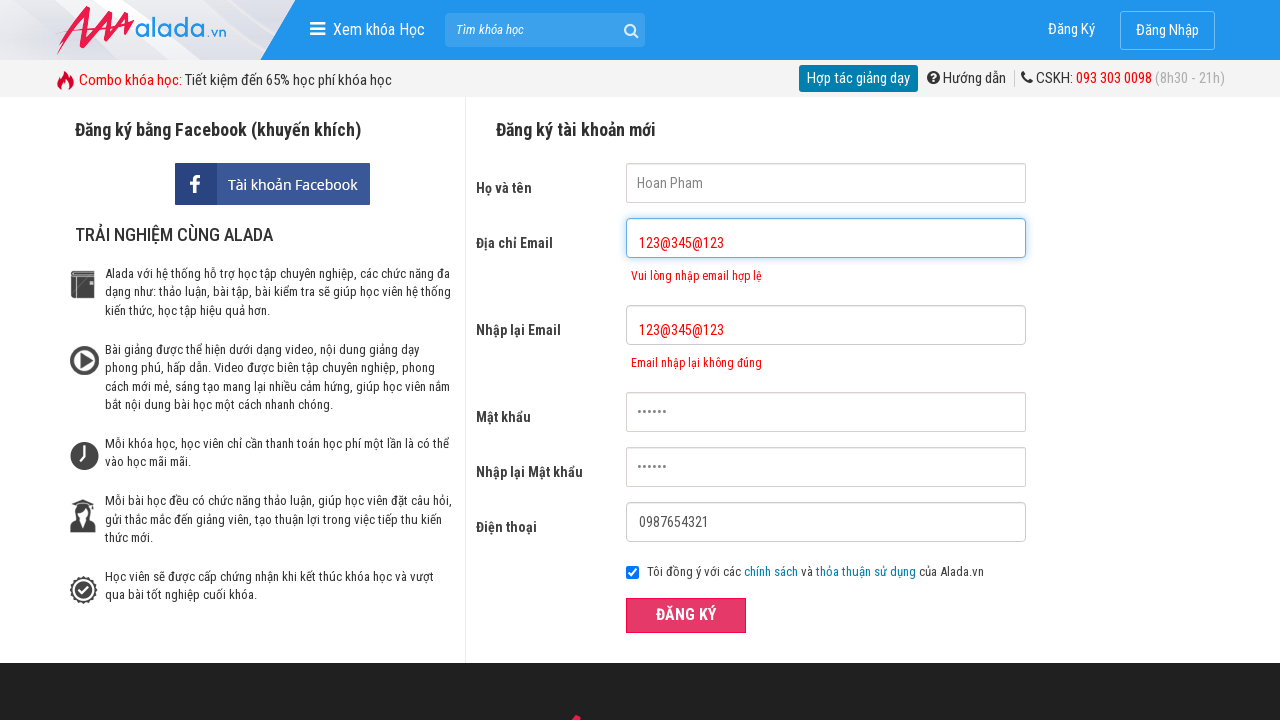

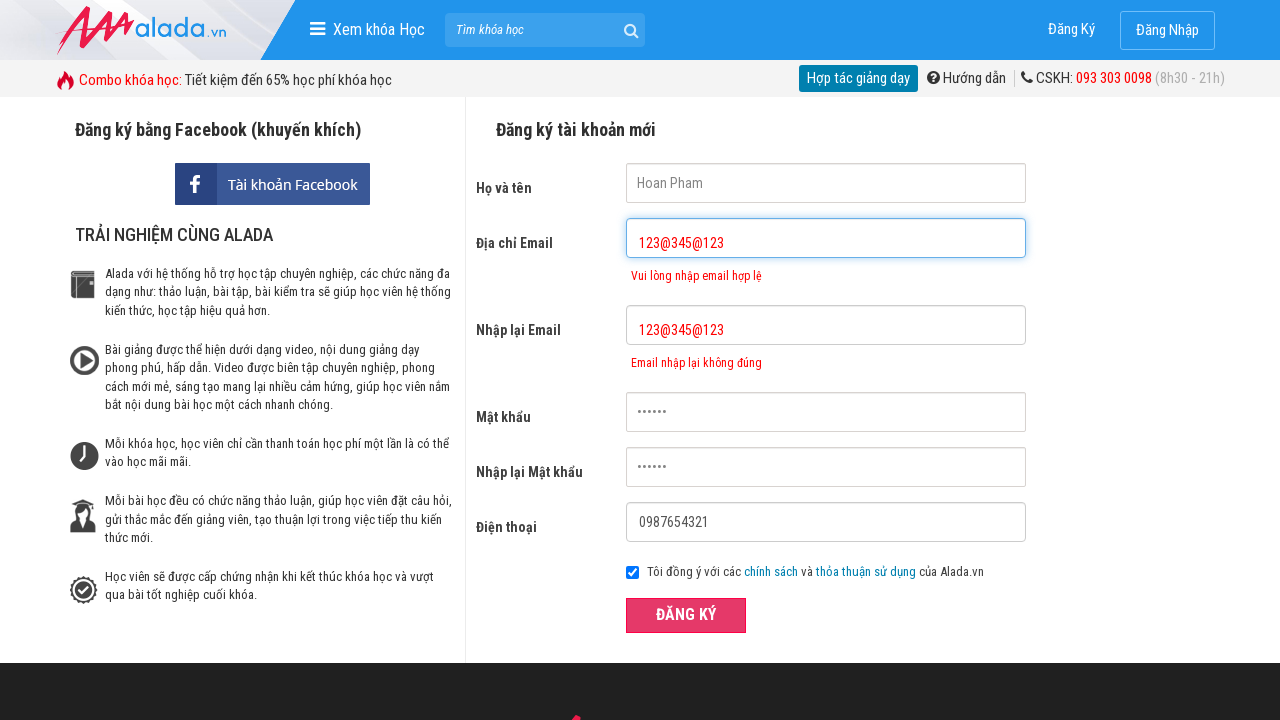